Tests window handling by clicking an "Open" button, switching to a new window, navigating through menu items (Browser, Alert), and then closing the child window and switching back to the parent window.

Starting URL: https://leafground.com/window.xhtml

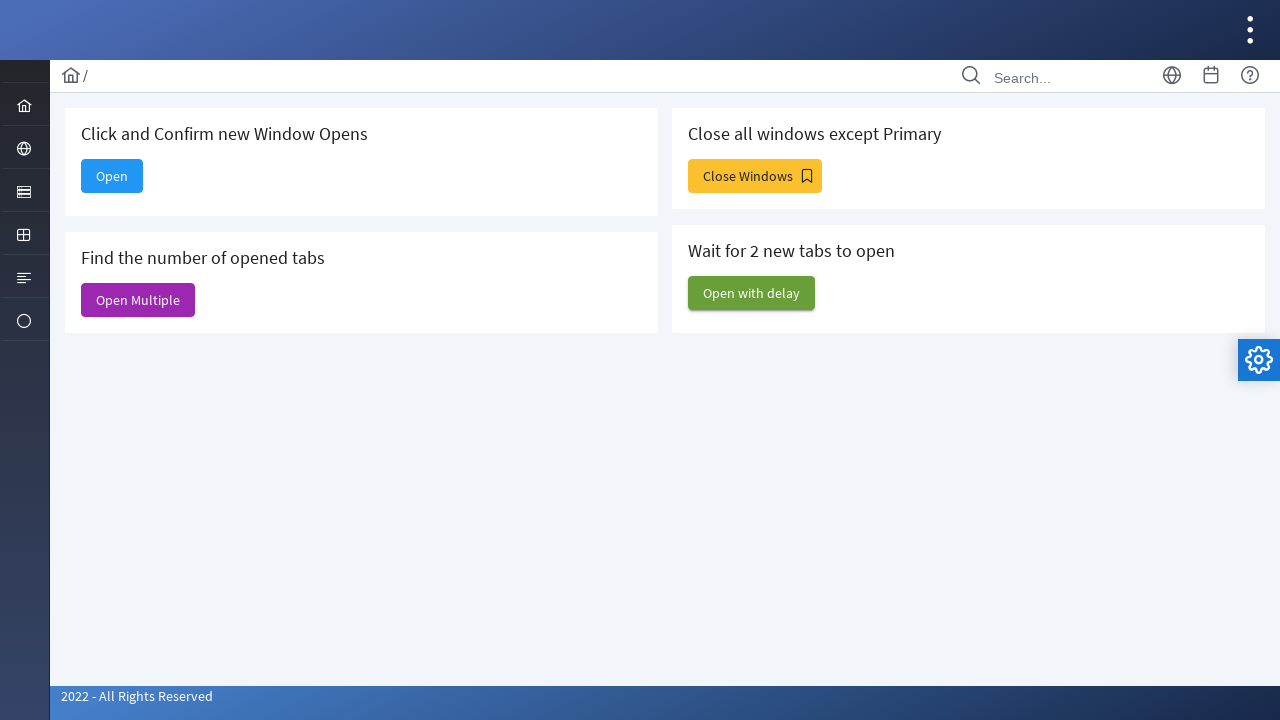

Clicked Open button to open a new window at (112, 176) on xpath=//*[text()='Open']//parent::button
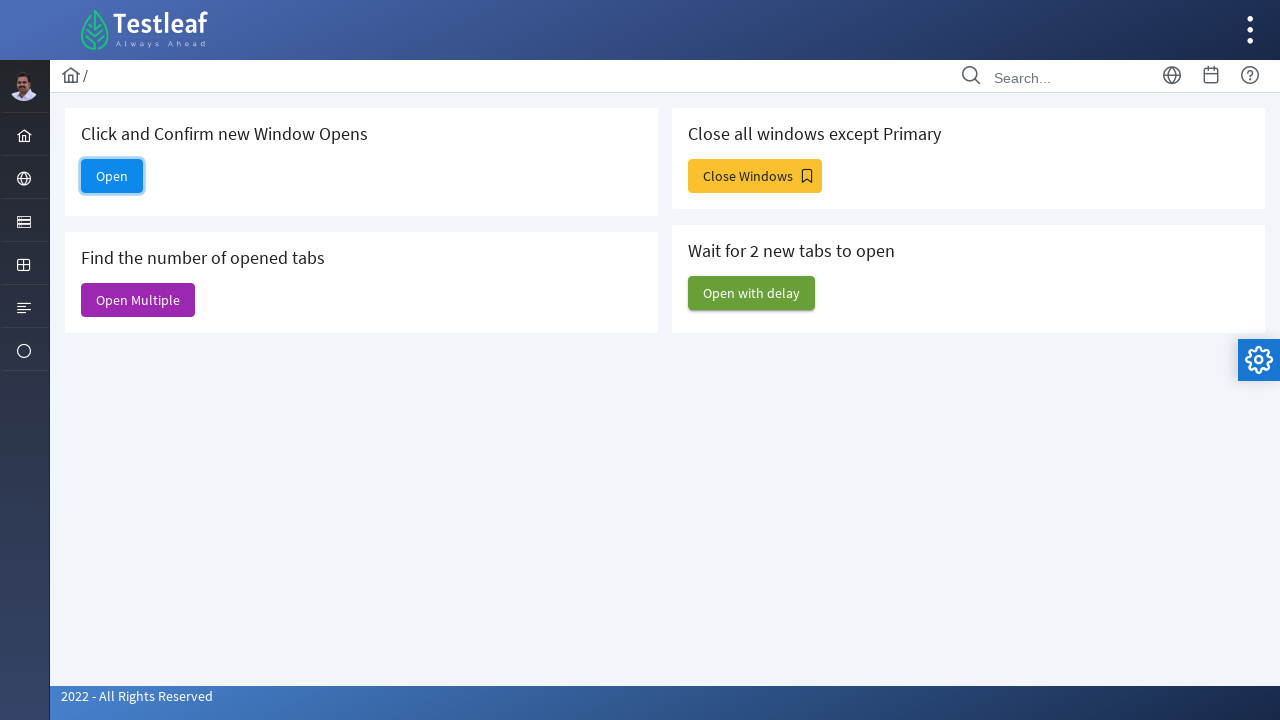

New window loaded and ready
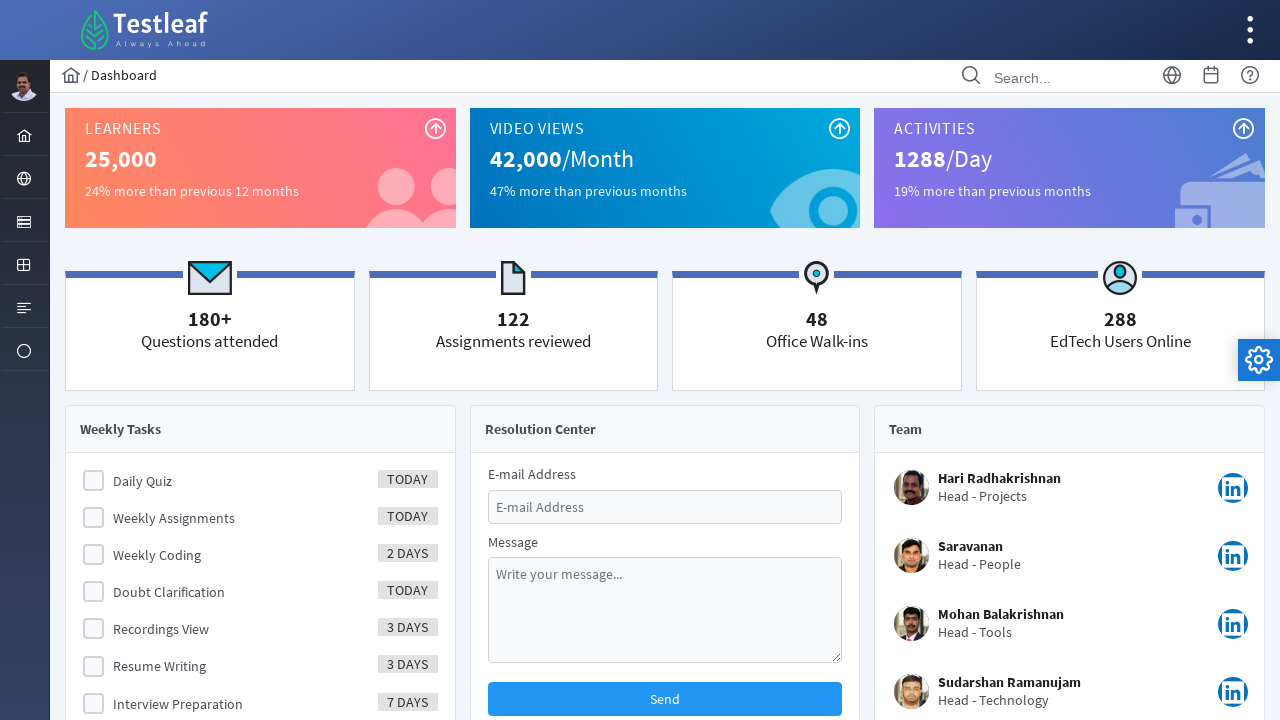

Browser link found on new window
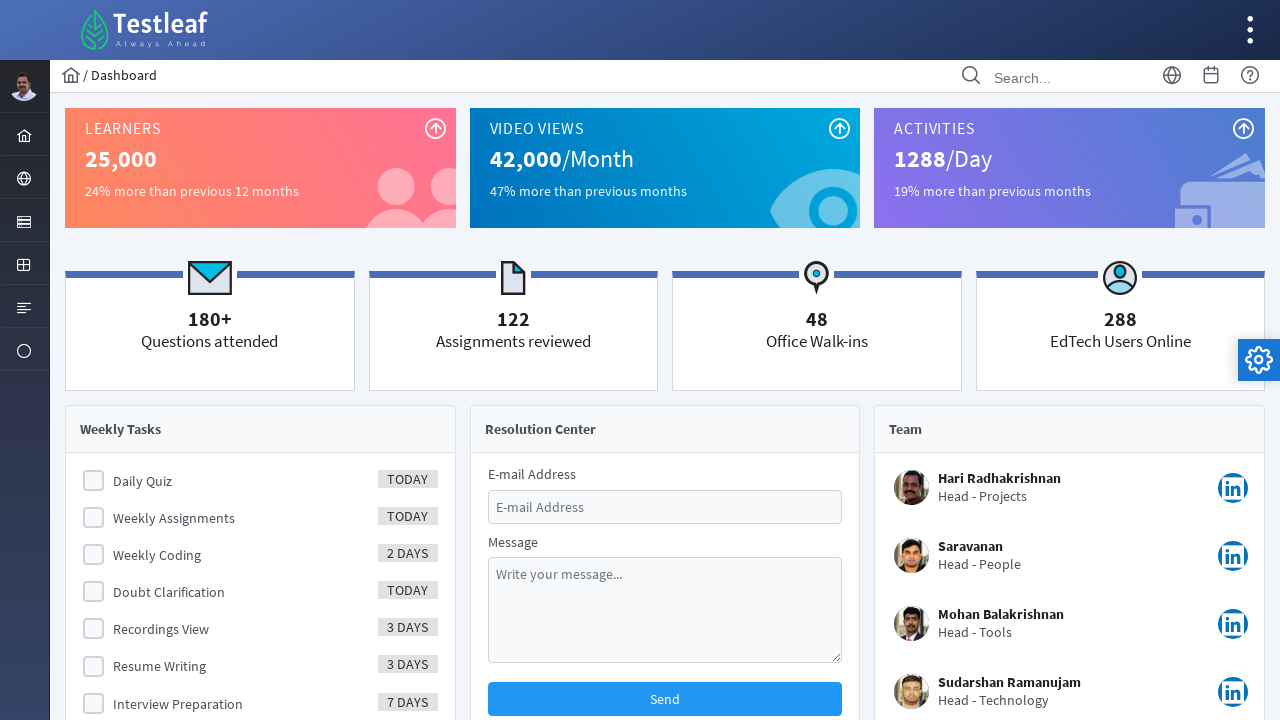

Clicked on Browser menu item at (24, 178) on xpath=//*[text()='Browser']//ancestor::a
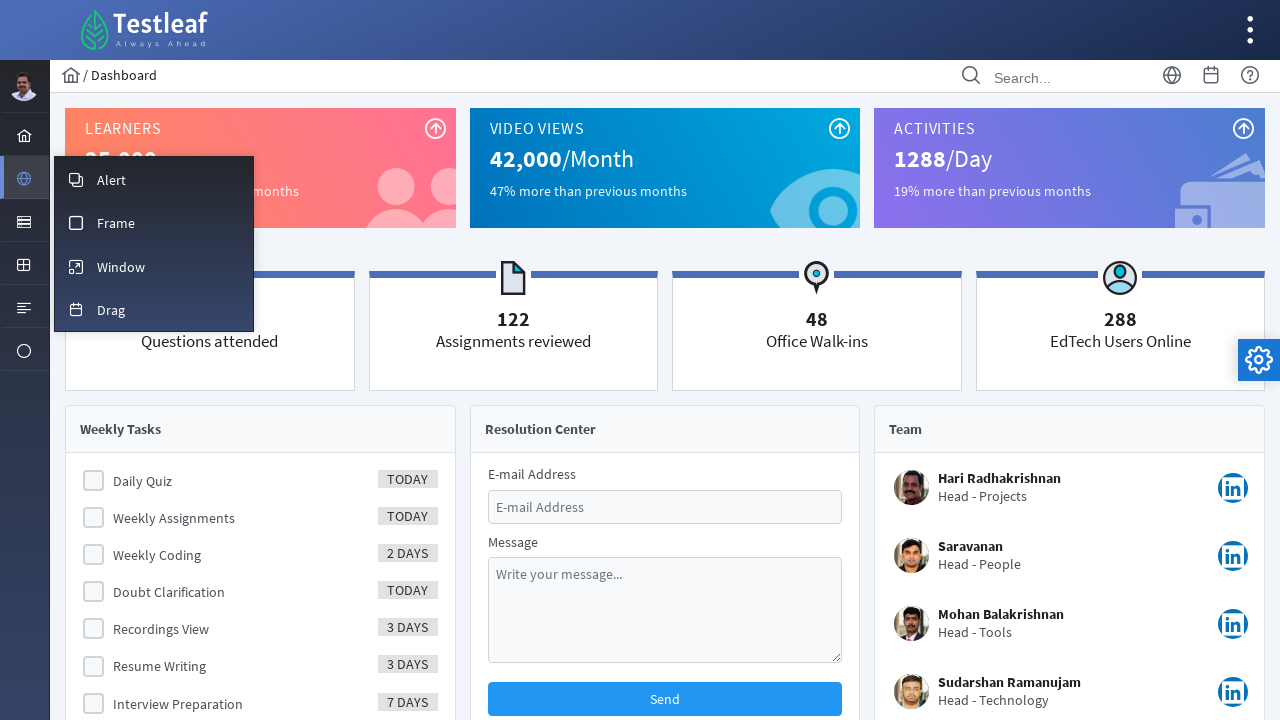

Clicked on Alert menu item at (154, 179) on xpath=//*[text()='Alert']//ancestor::a
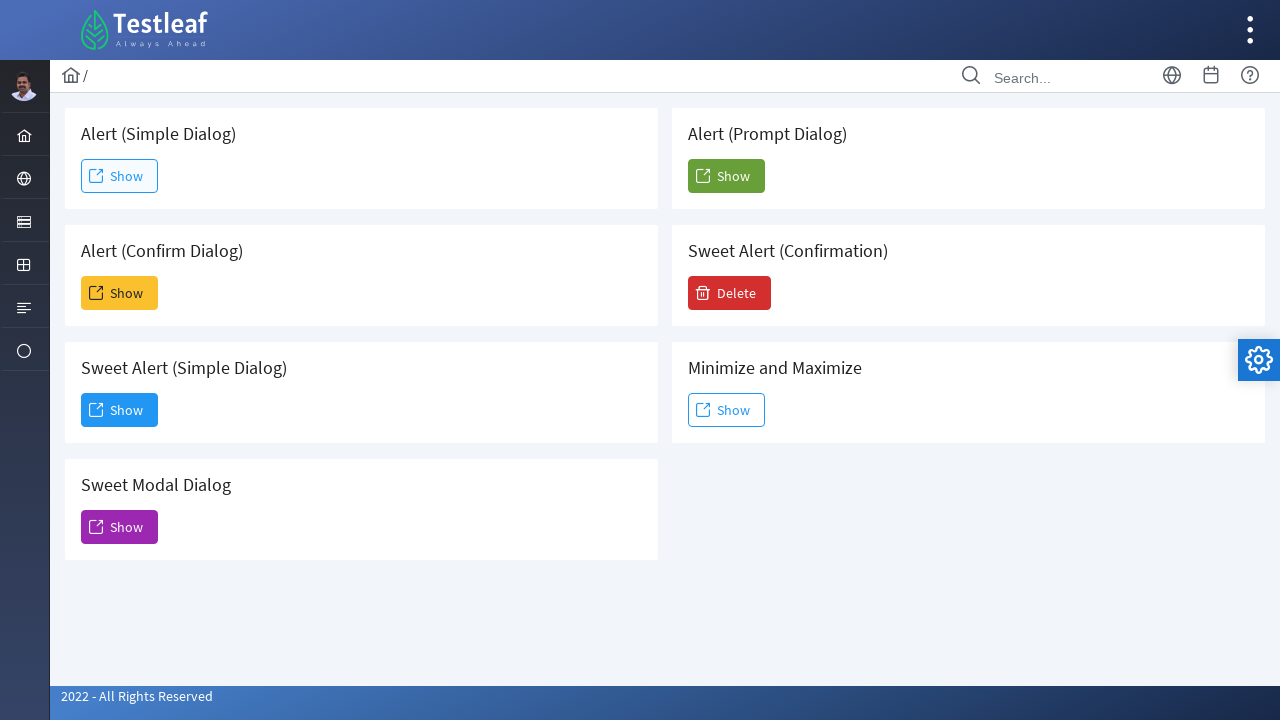

Show button is now visible
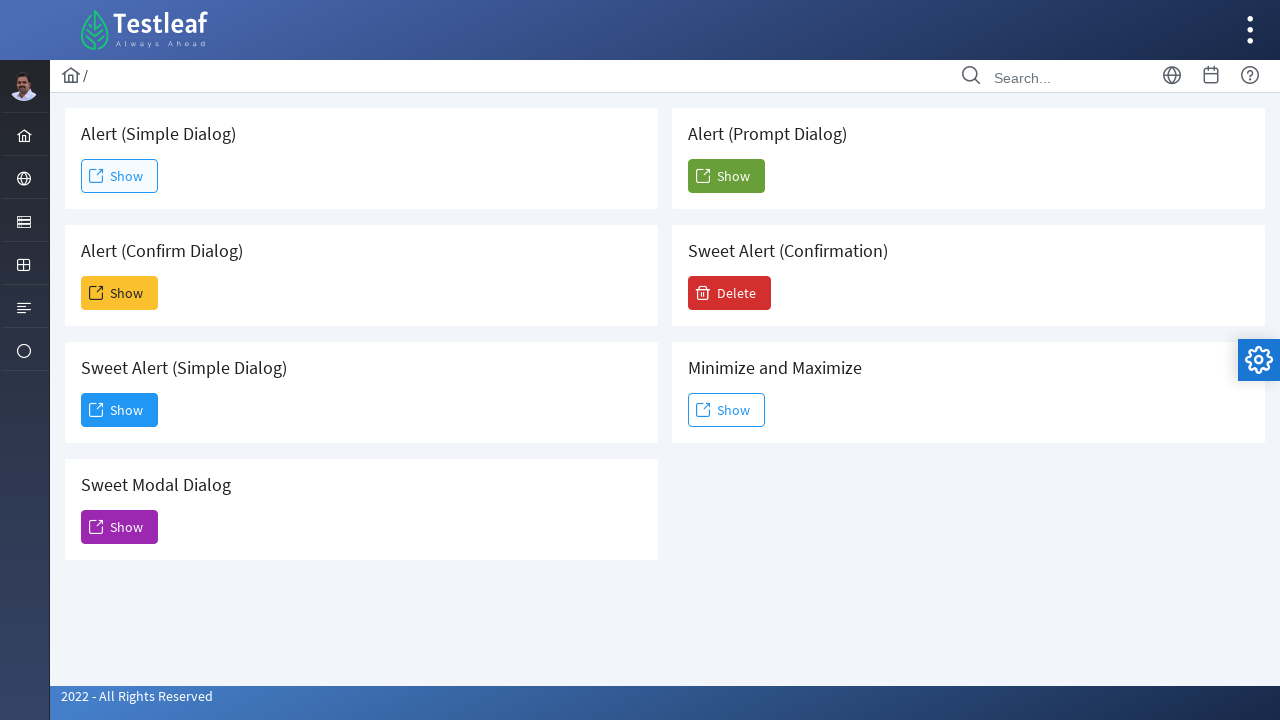

Closed the child window
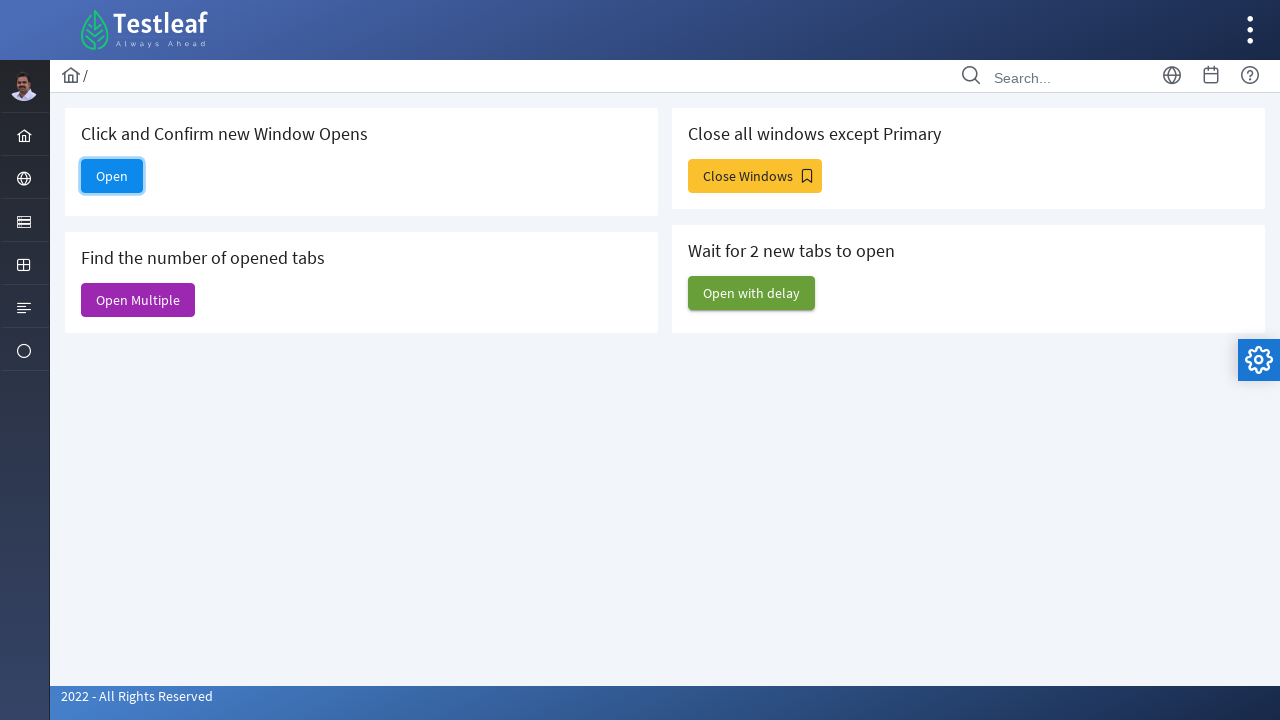

Switched back to parent window
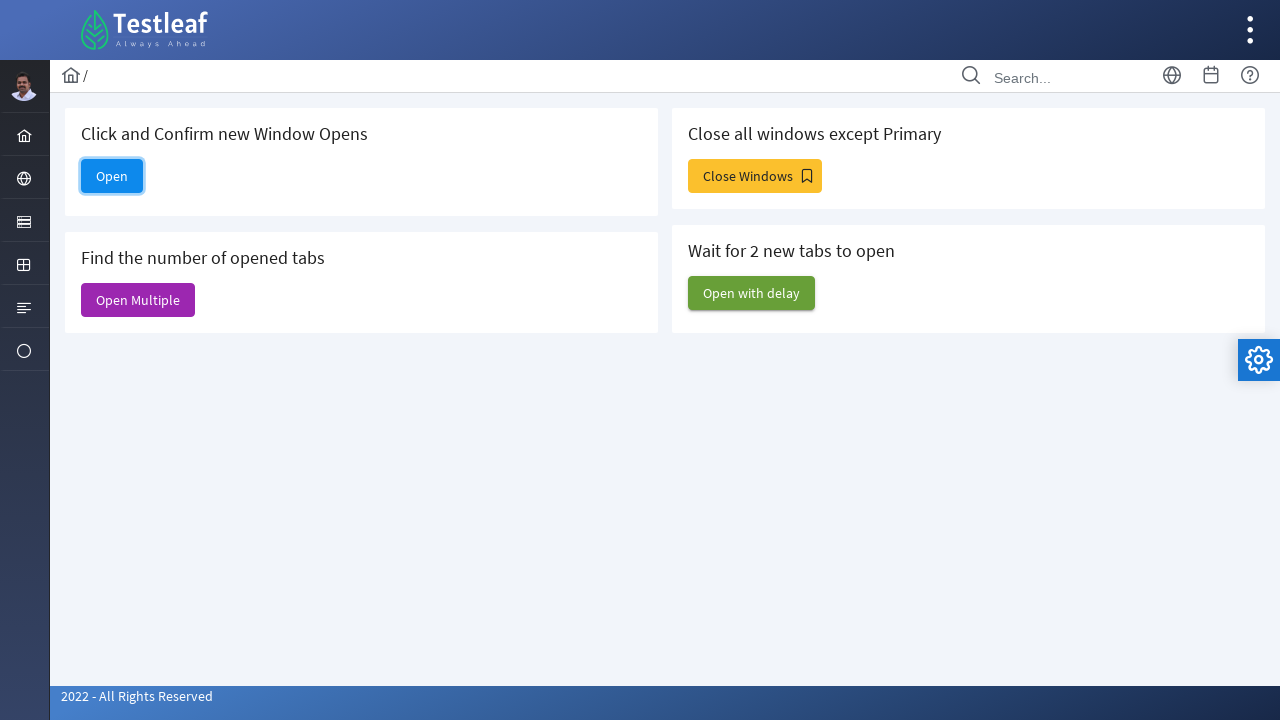

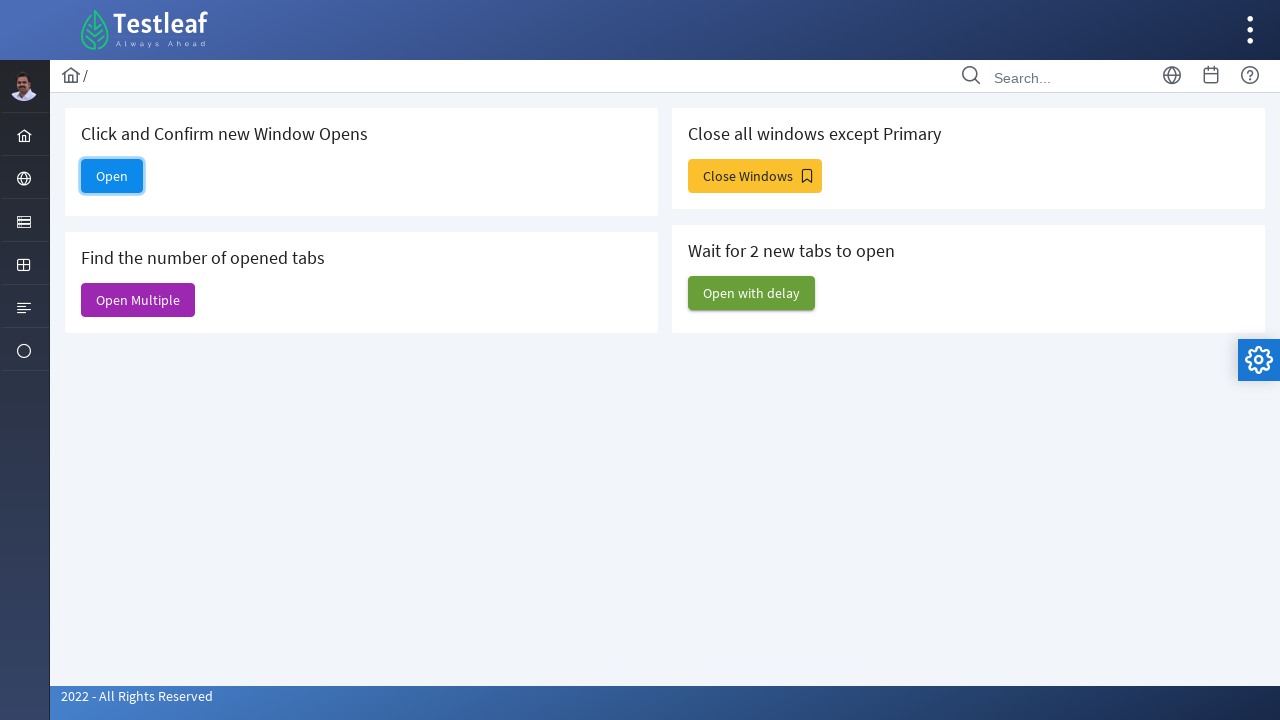